Tests login form validation by entering an email with special characters and verifying that the 'Enter Valid Email' error message is displayed

Starting URL: https://rahulshettyacademy.com/client

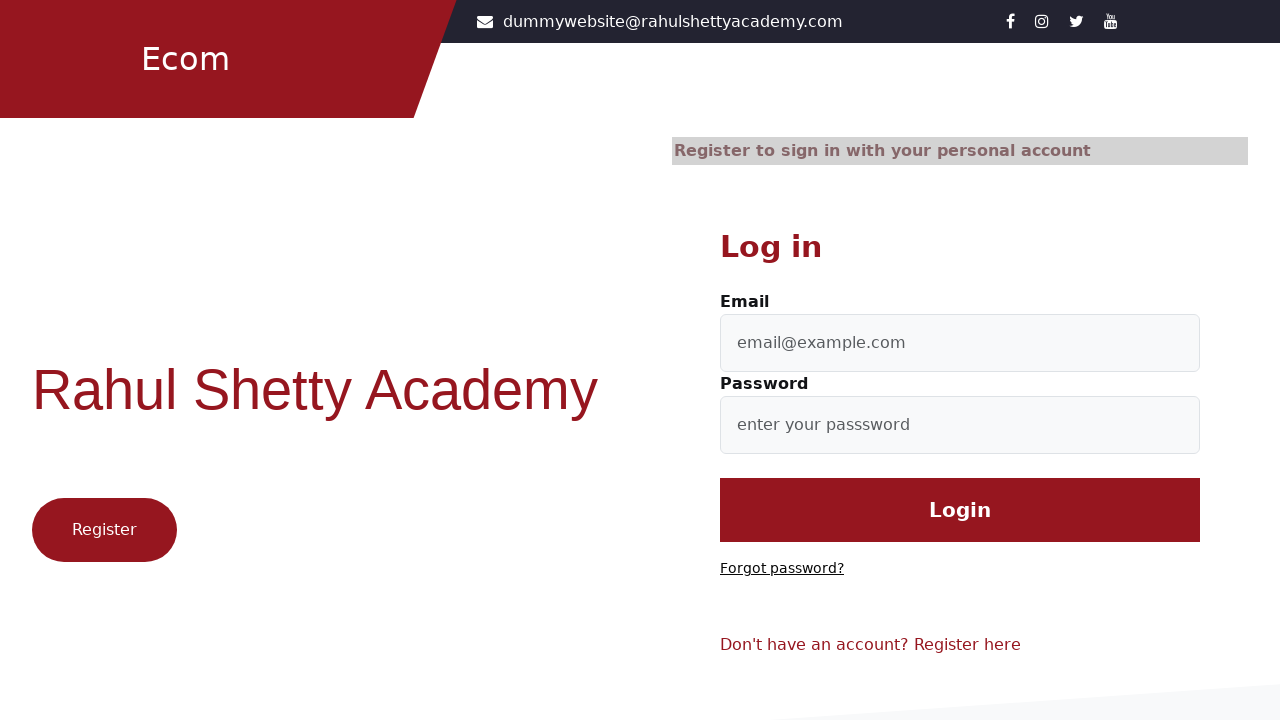

Filled email field with special characters 'test@#$%@test.com' on #userEmail
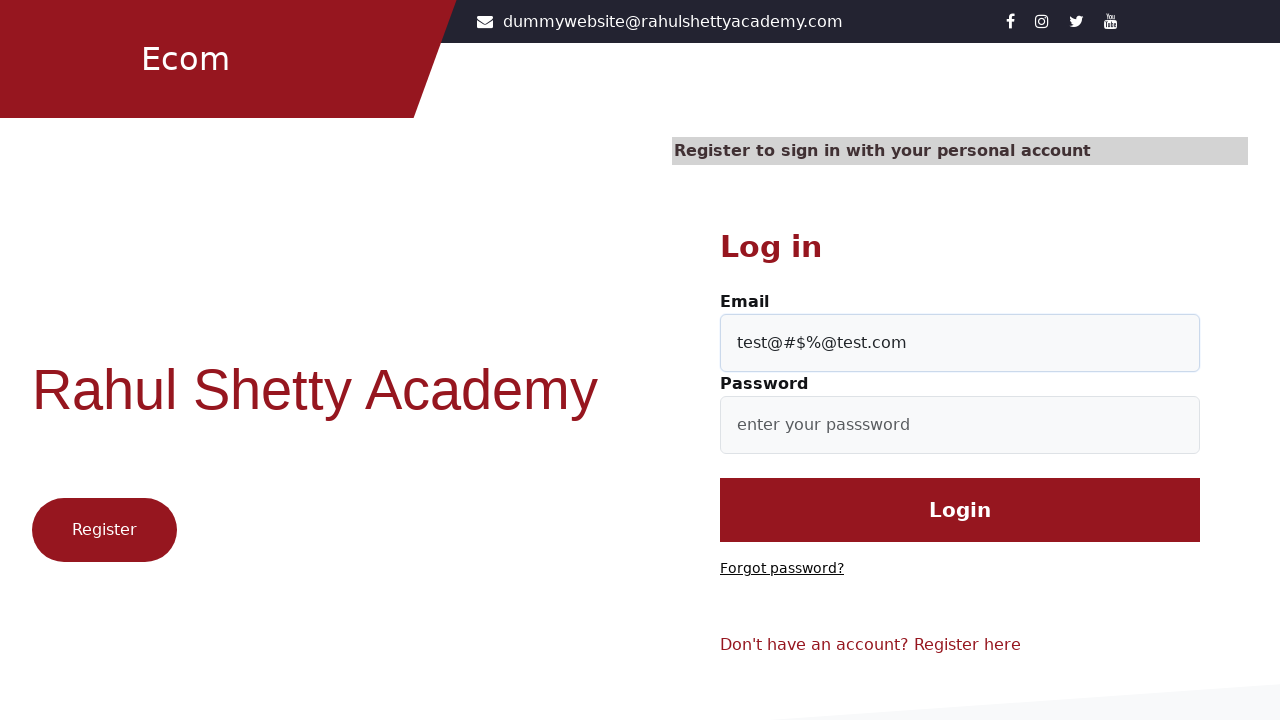

Filled password field with 'RandomPass789' on #userPassword
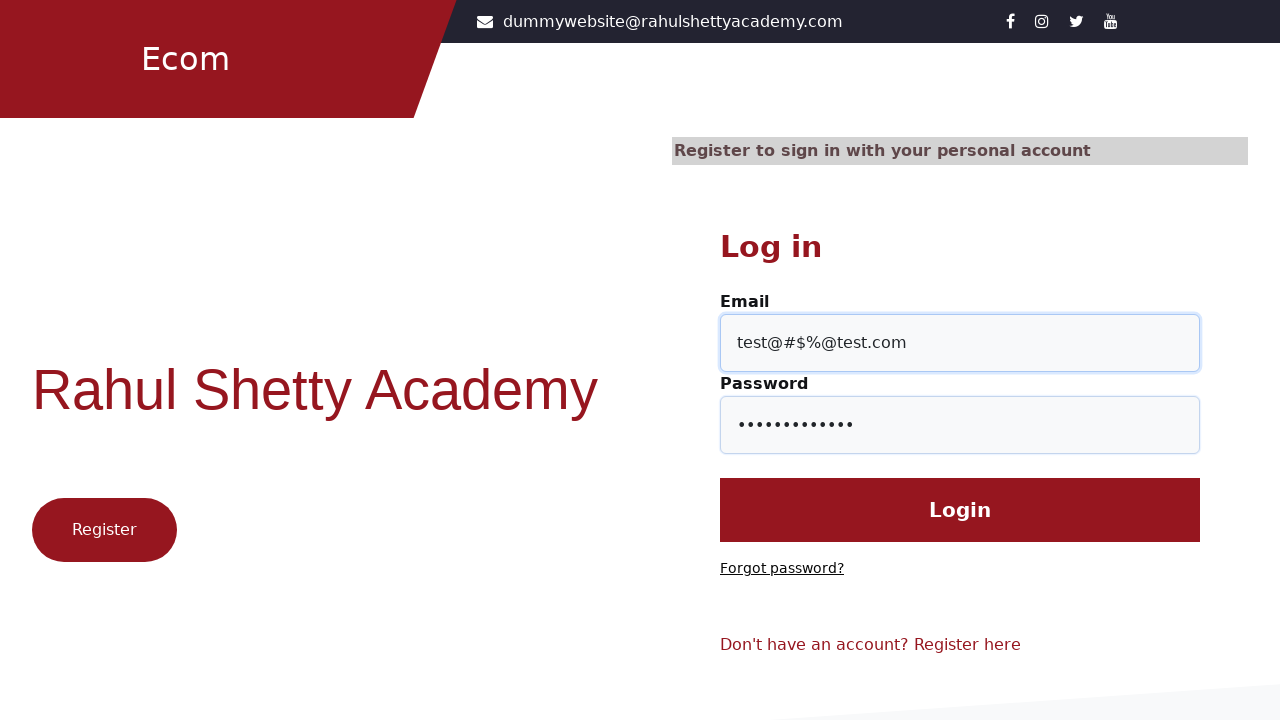

Clicked login button at (960, 510) on #login
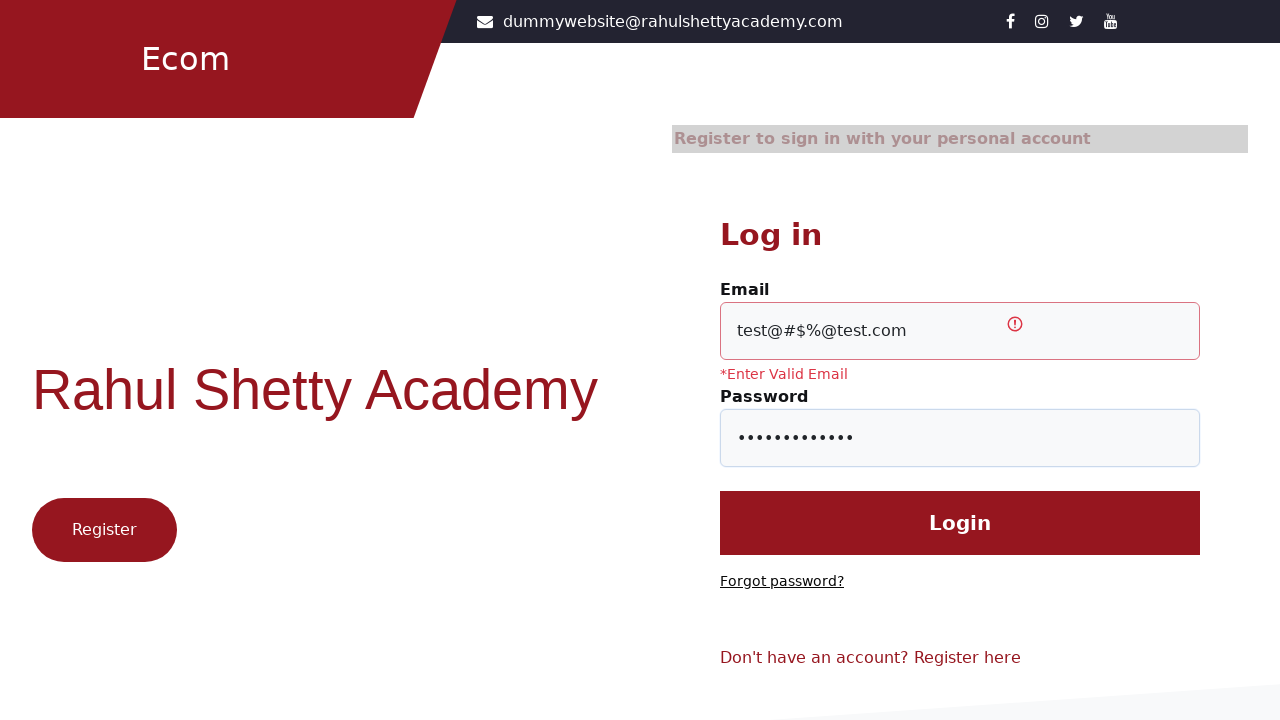

Verified that 'Enter Valid Email' error message is displayed
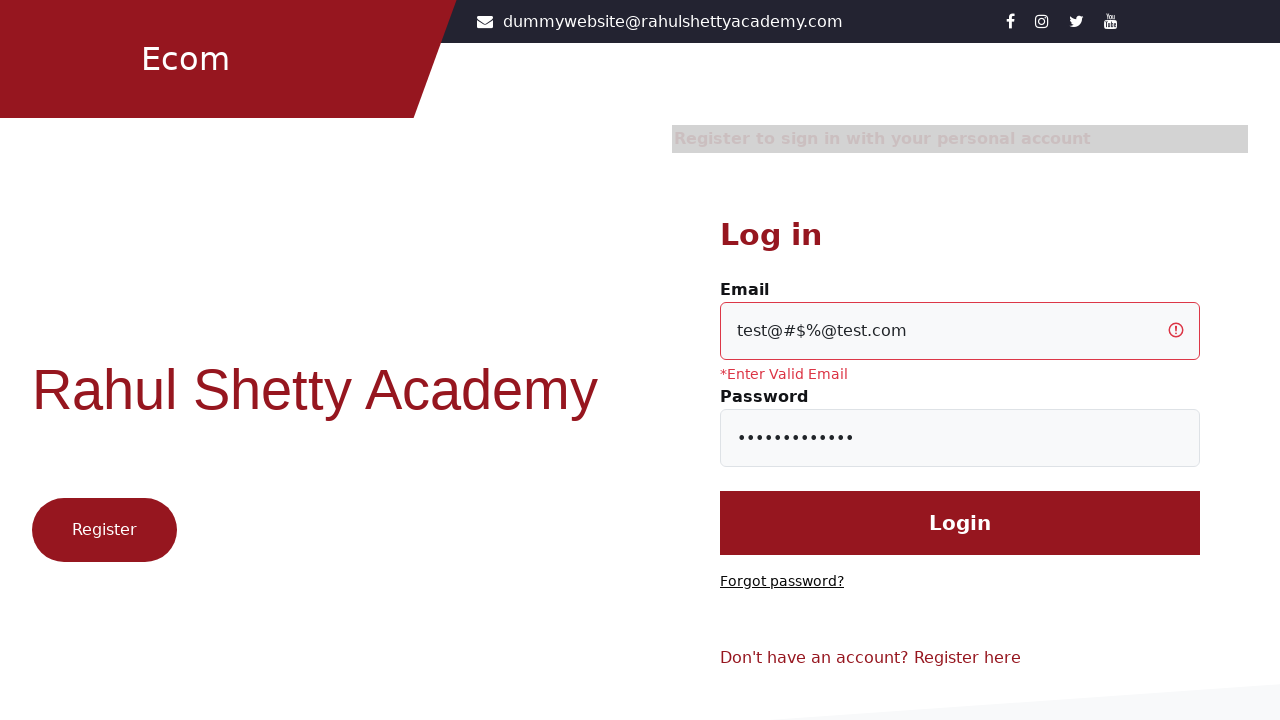

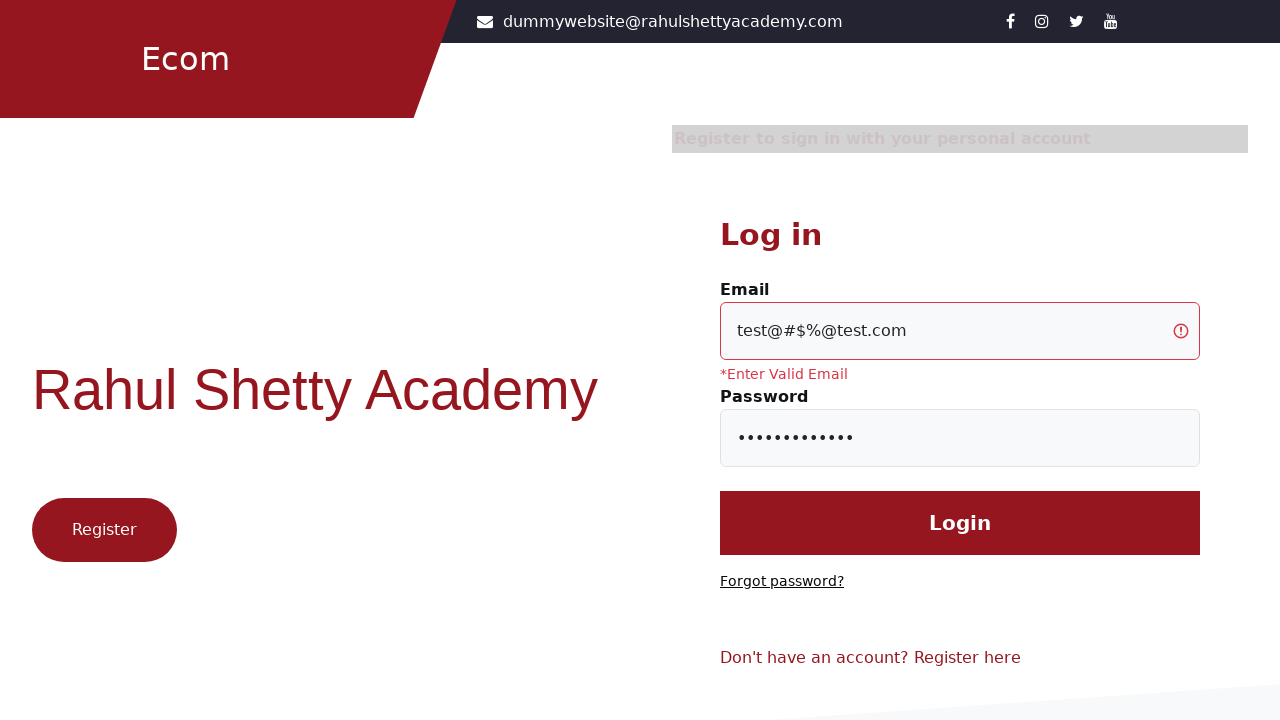